Tests the password reset functionality by navigating to the forgot password page, entering an email address, and setting a new password with confirmation.

Starting URL: https://rahulshettyacademy.com/client

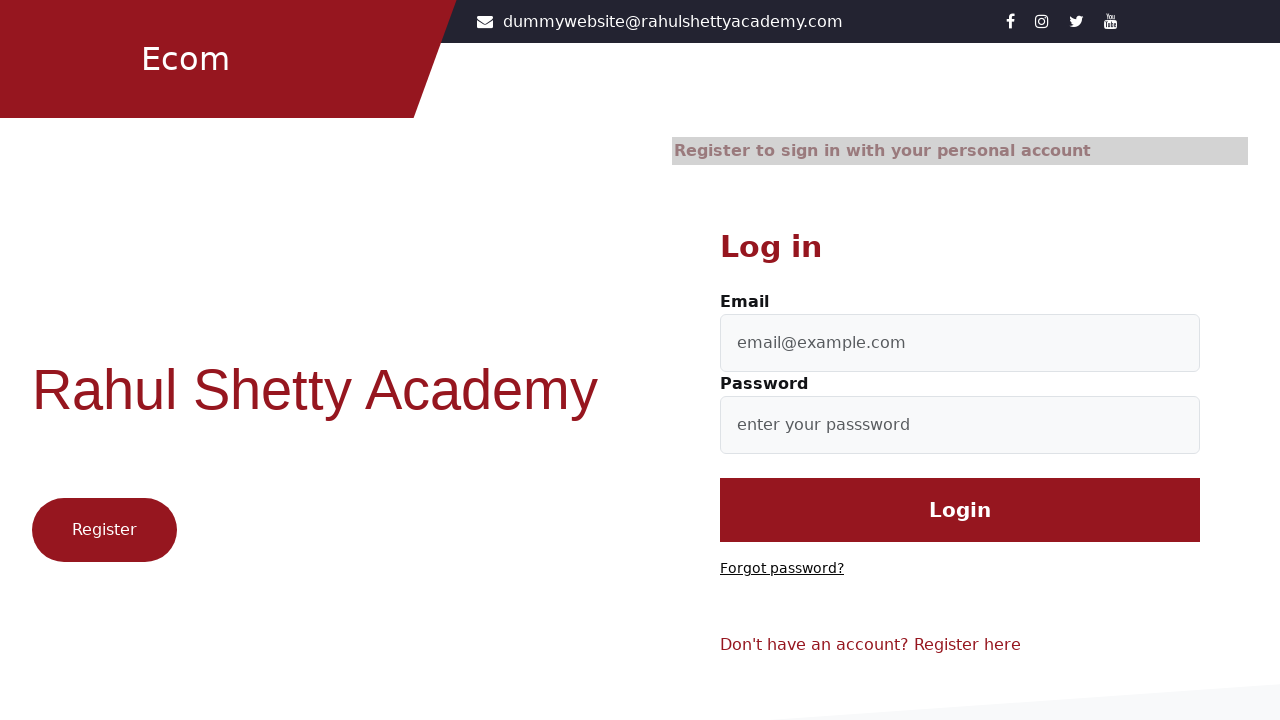

Clicked 'Forgot password?' link at (782, 569) on text=Forgot password?
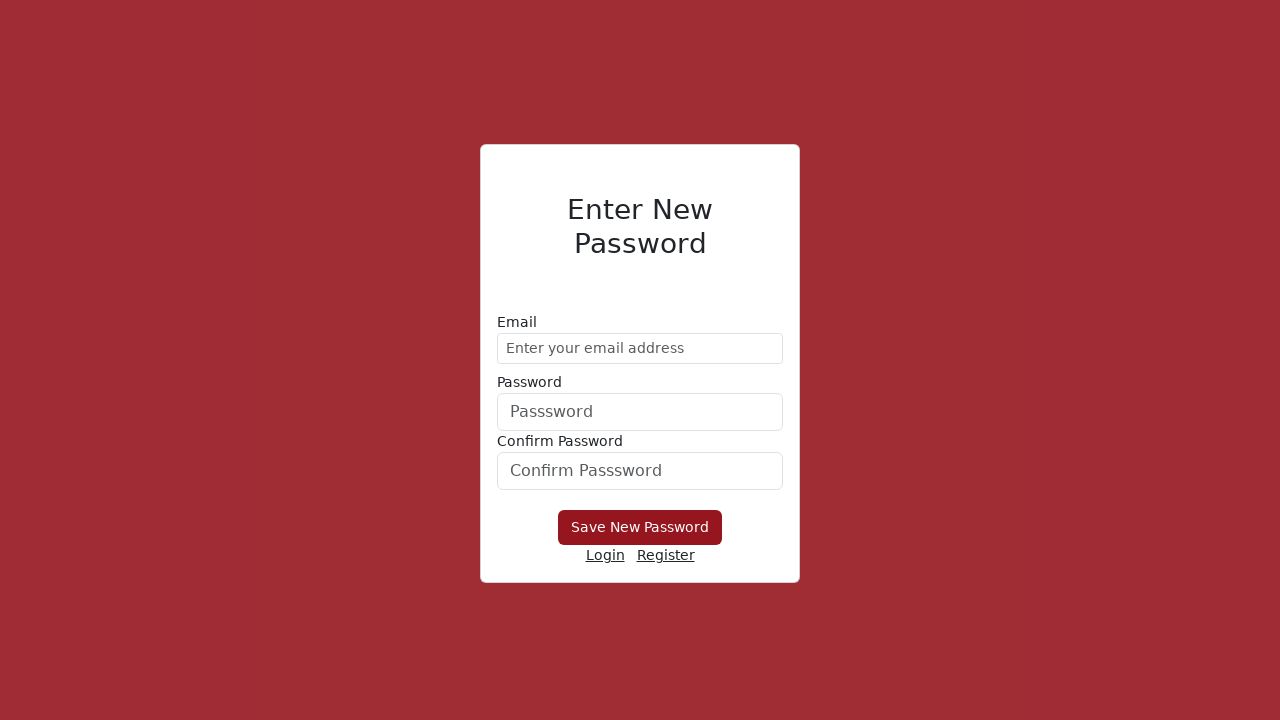

Entered email address 'demo@gmail.com' in forgot password form on form div:nth-child(1) input
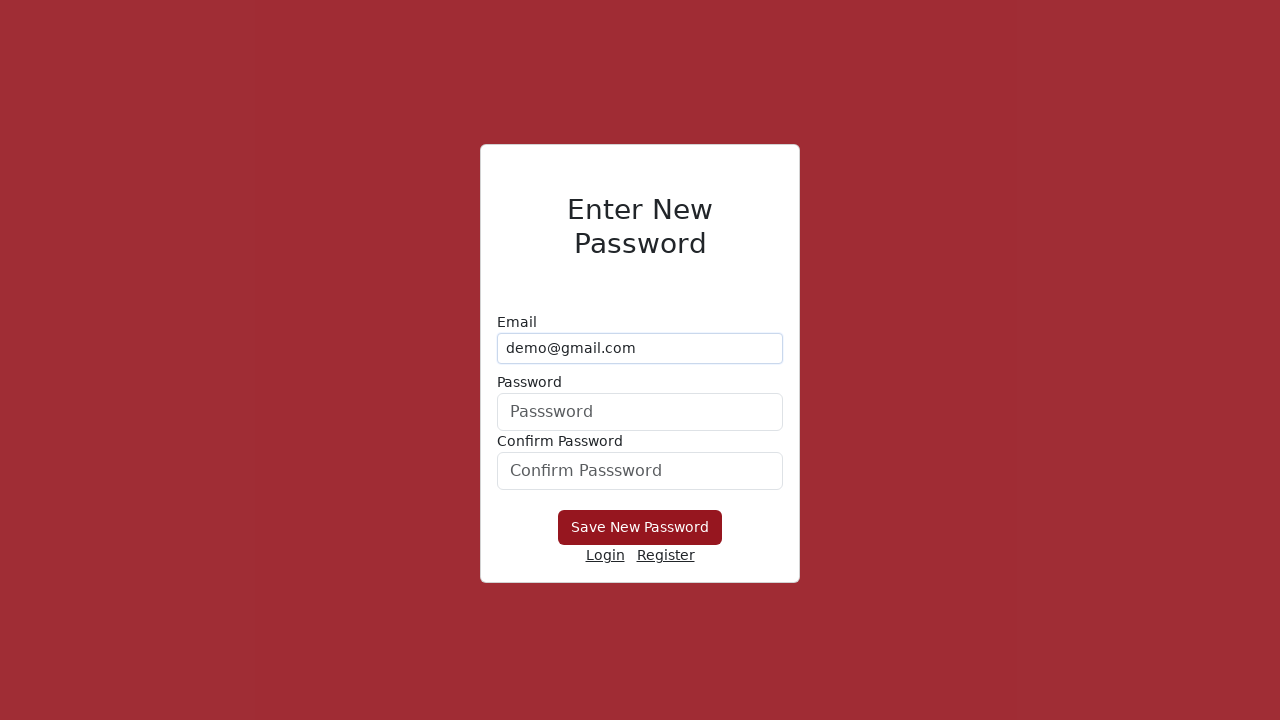

Entered new password 'Hello@1234' on form div:nth-child(2) input
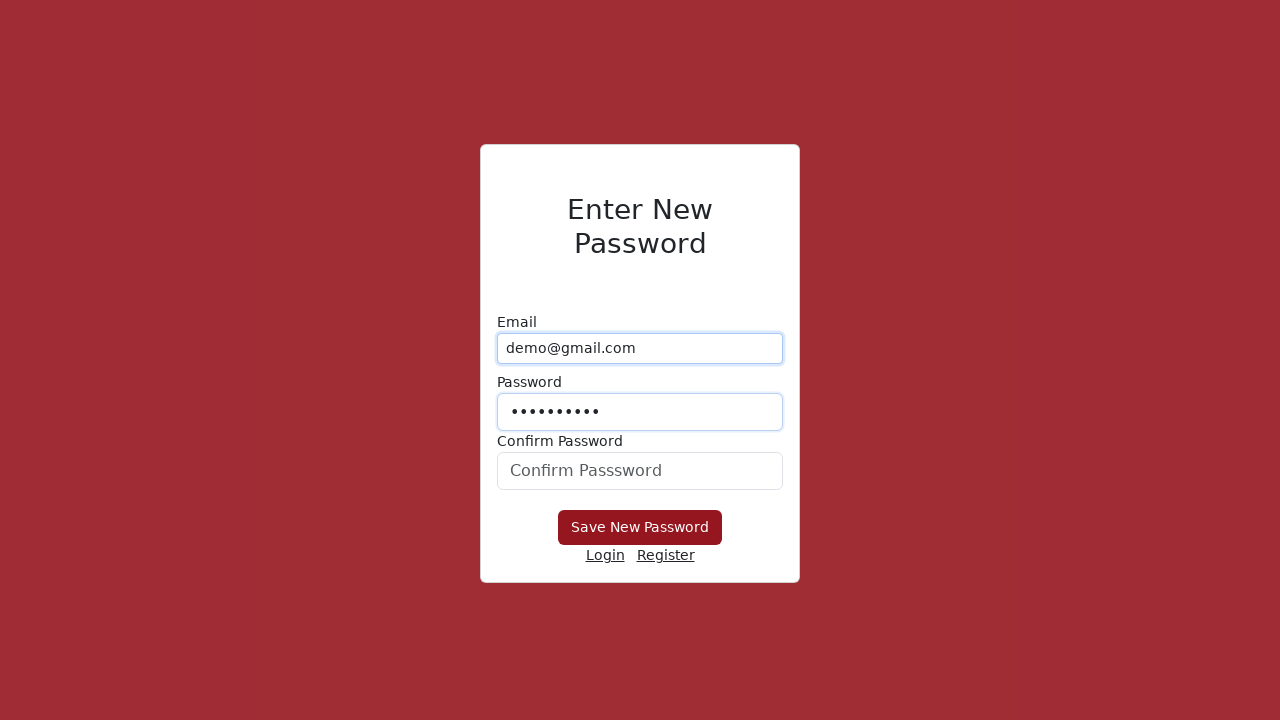

Entered confirm password 'Hello@1234' on #confirmPassword
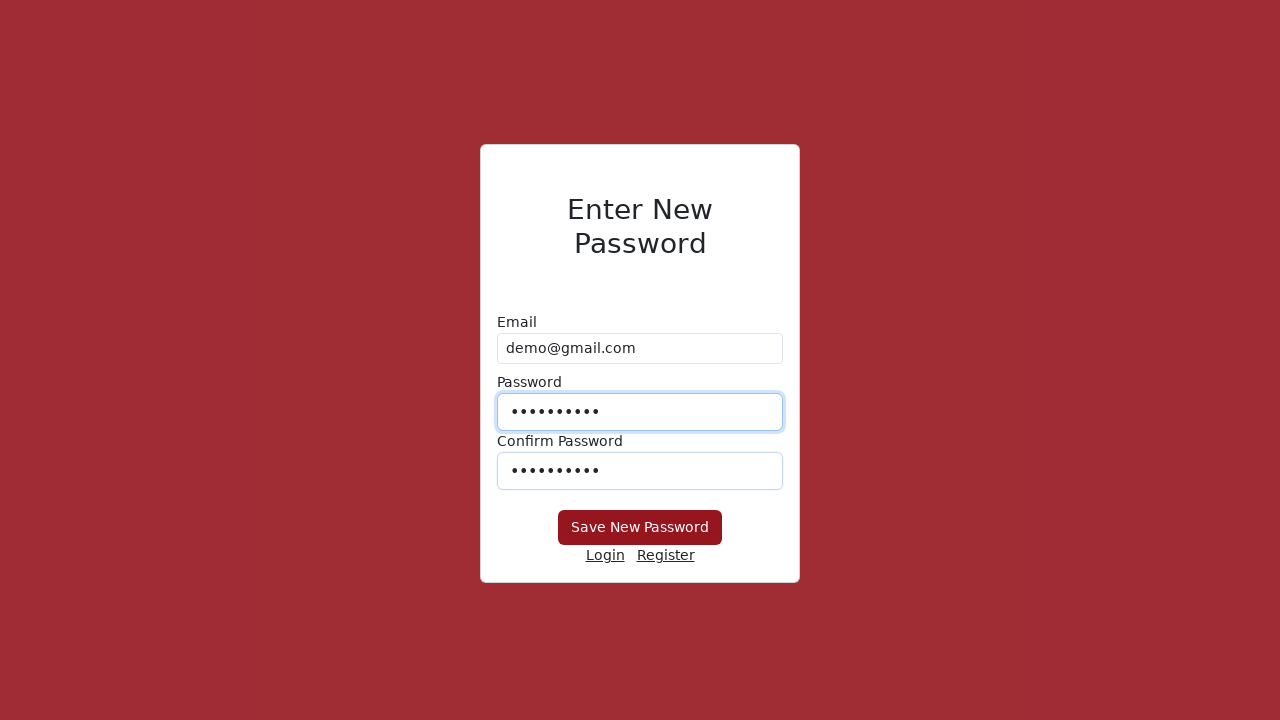

Clicked 'Save New Password' button to submit password reset at (640, 528) on button:has-text('Save New Password')
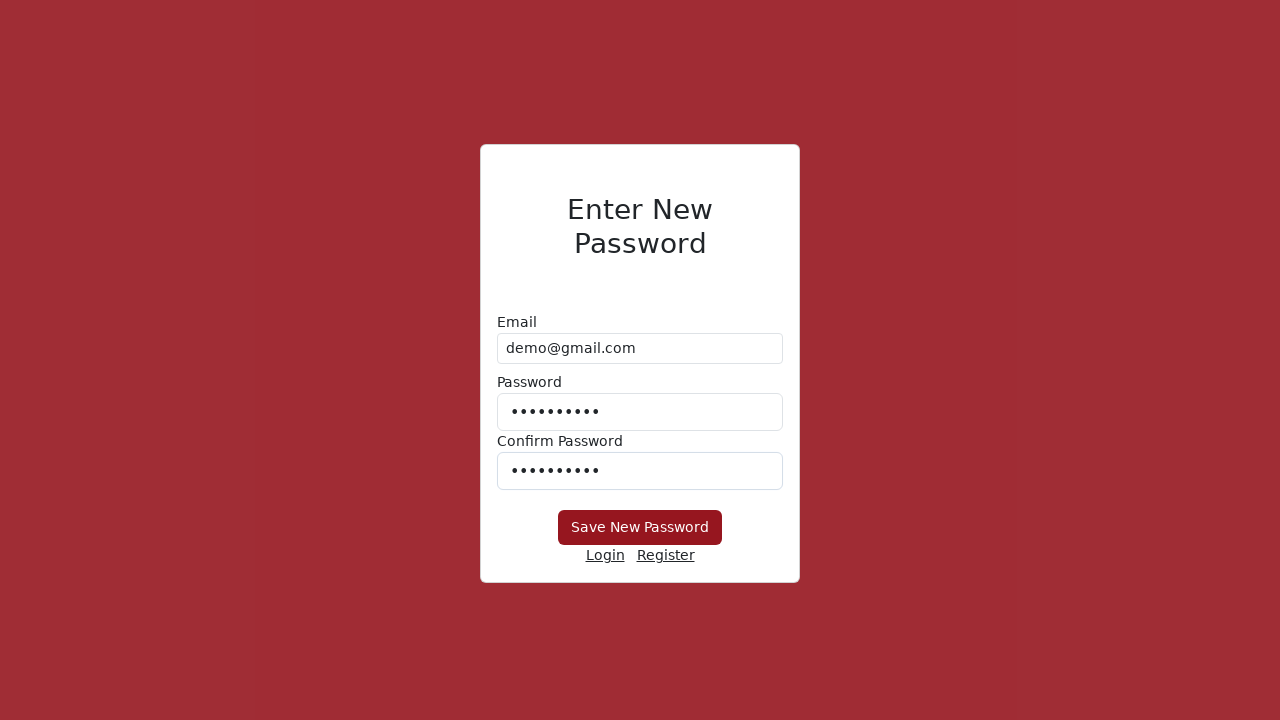

Waited 2 seconds for password reset response
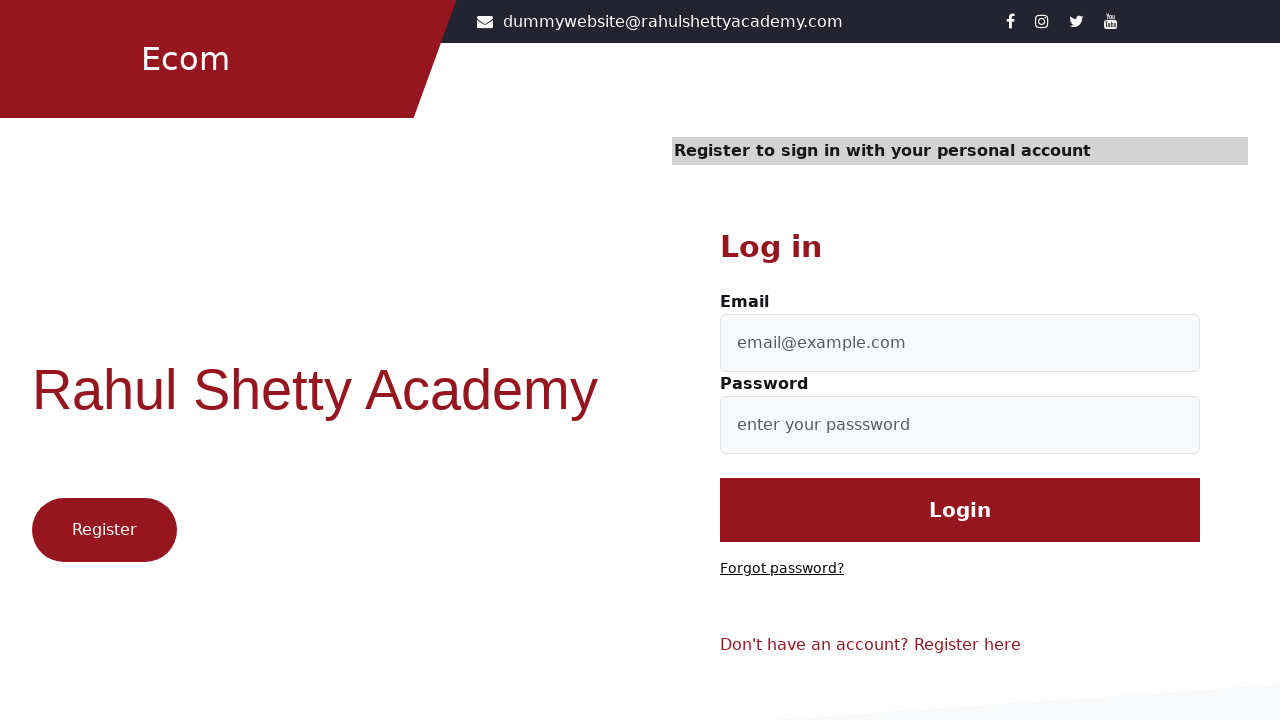

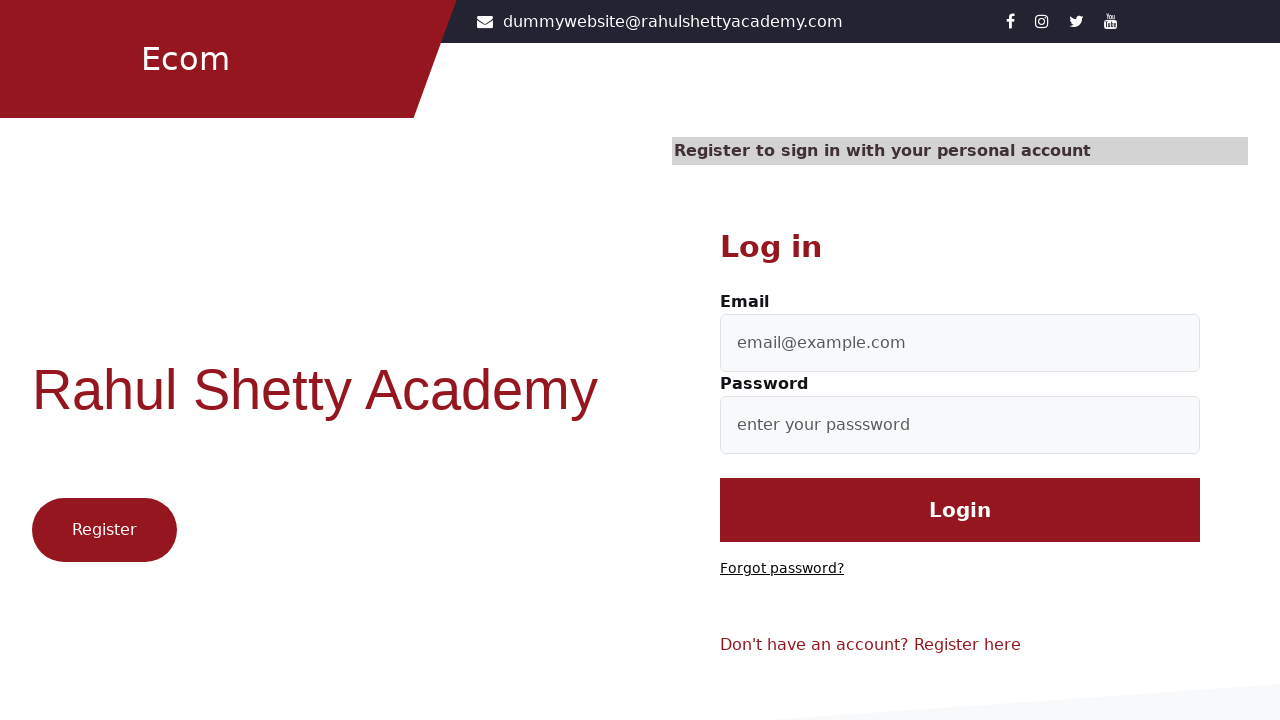